Navigates to testotomasyonu.com homepage and verifies that the URL contains "testotomasyonu"

Starting URL: https://www.testotomasyonu.com

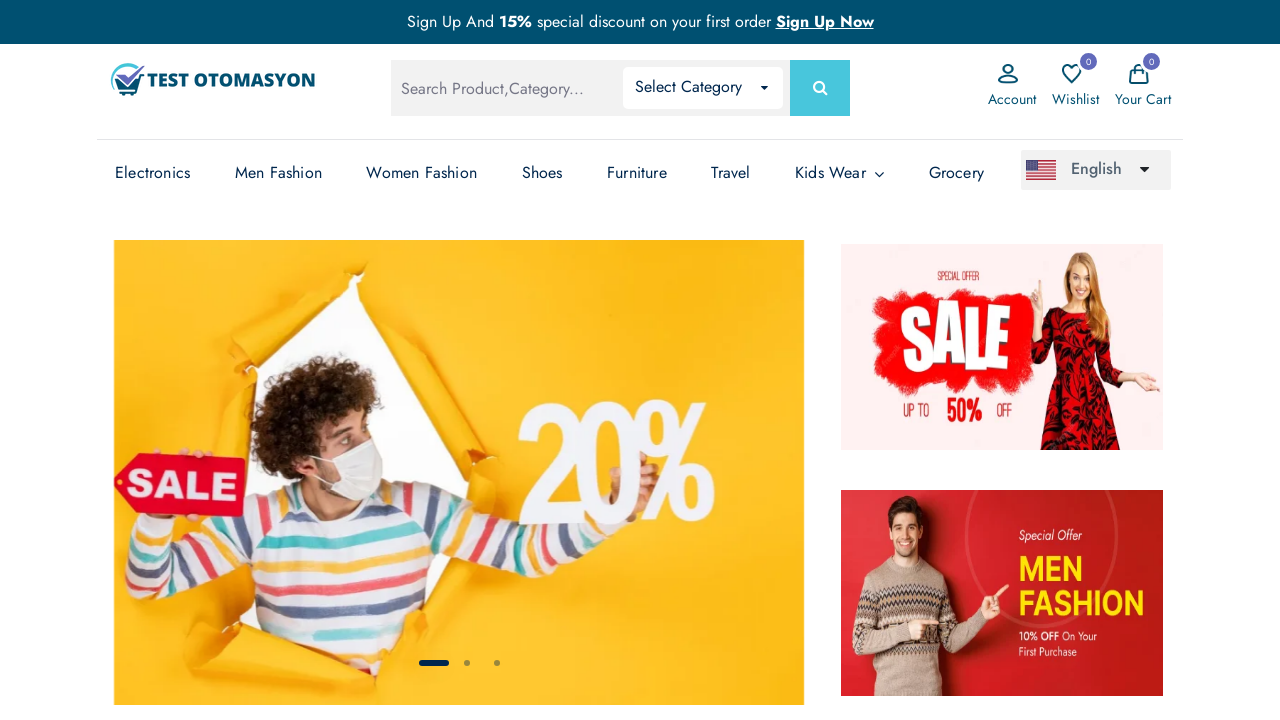

Waited for page to load with domcontentloaded state
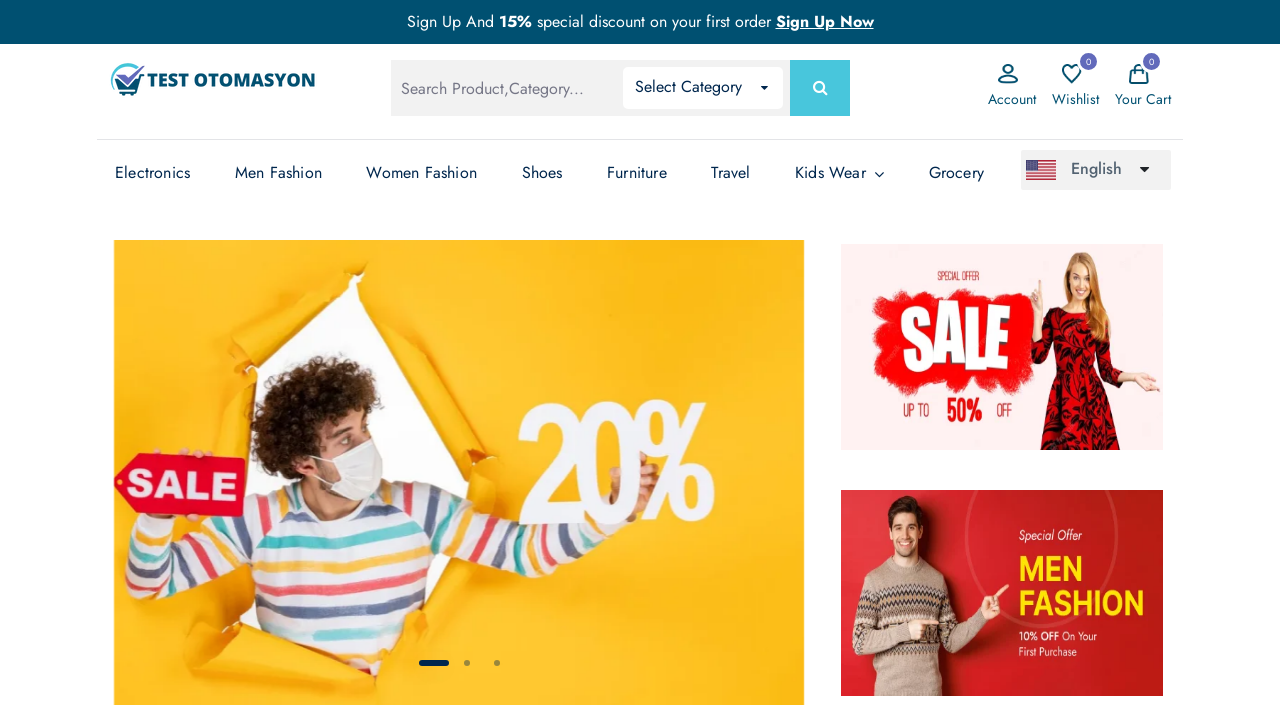

Verified that URL contains 'testotomasyonu'
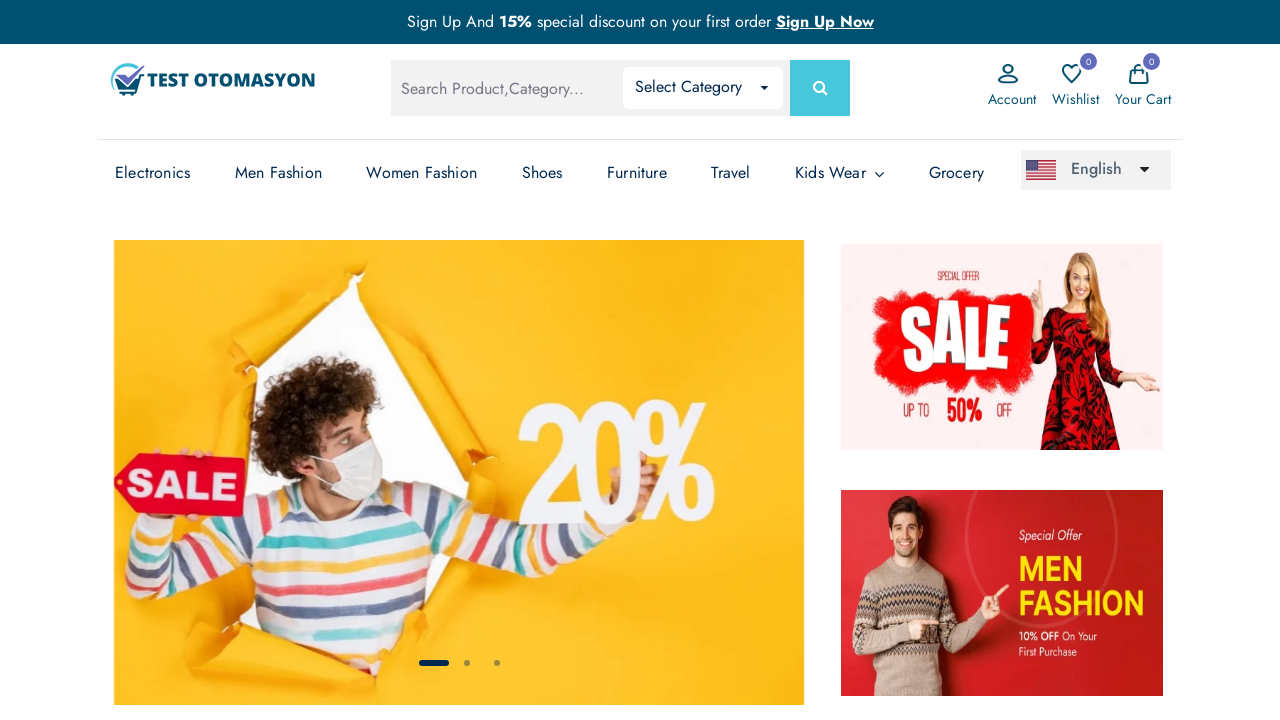

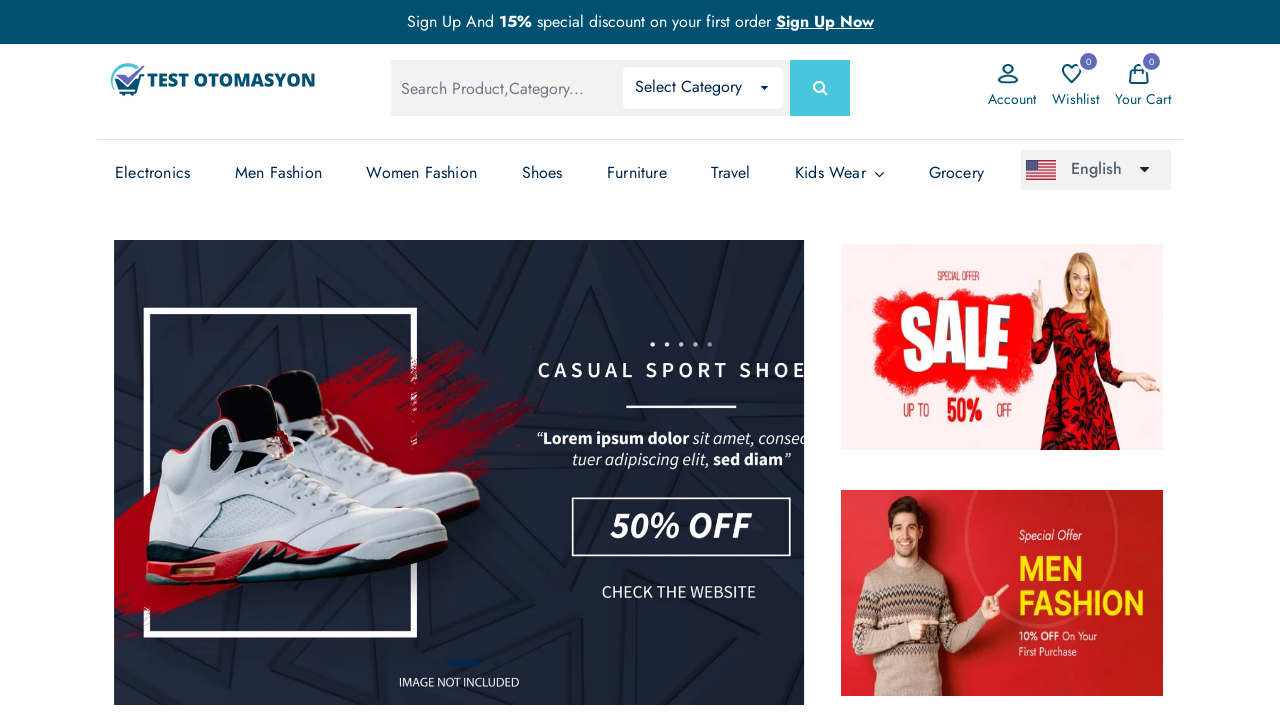